Tests auto-suggestion dropdown functionality by typing partial text and selecting a matching option from the suggestion list

Starting URL: https://rahulshettyacademy.com/dropdownsPractise/

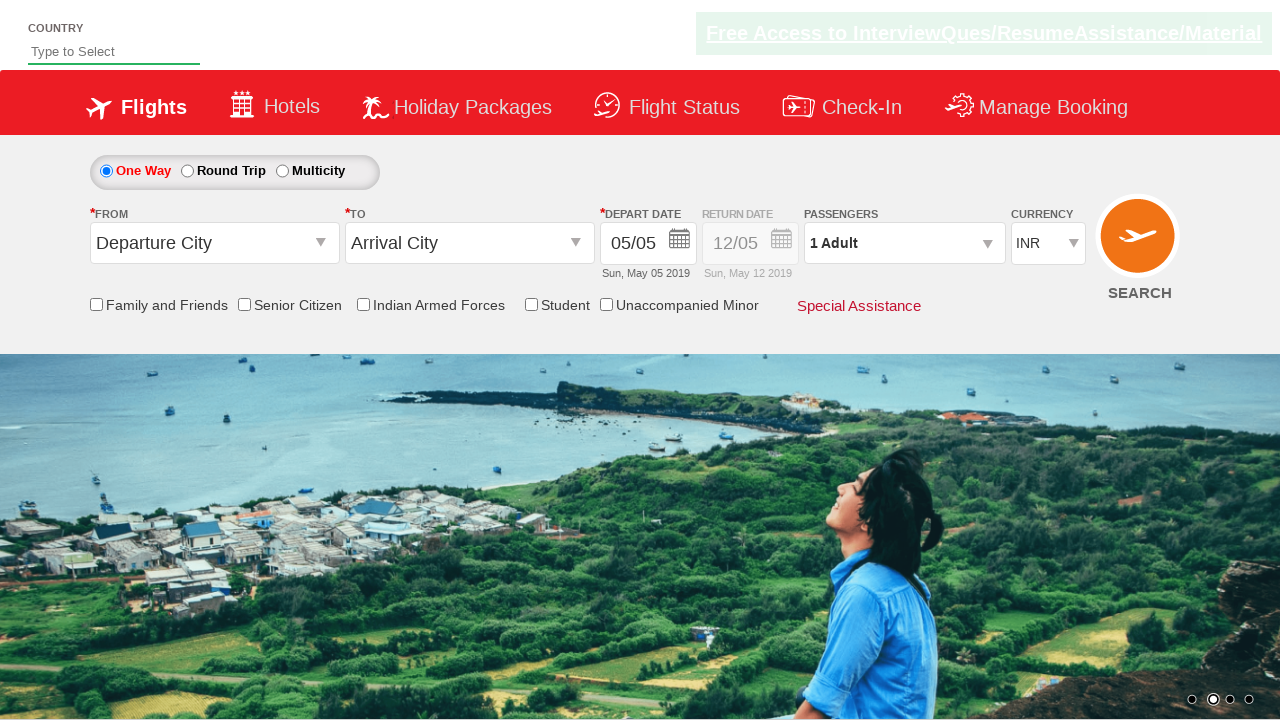

Filled autosuggest field with 'ind' on #autosuggest
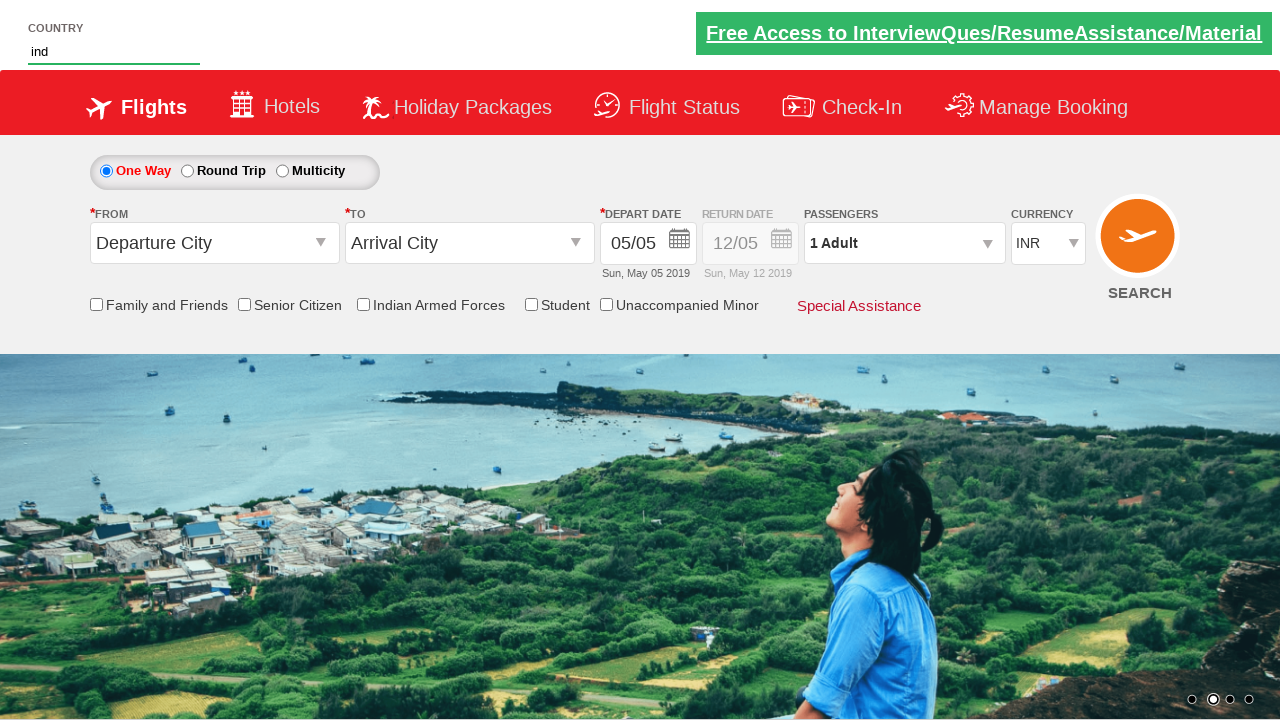

Auto-suggestion dropdown appeared
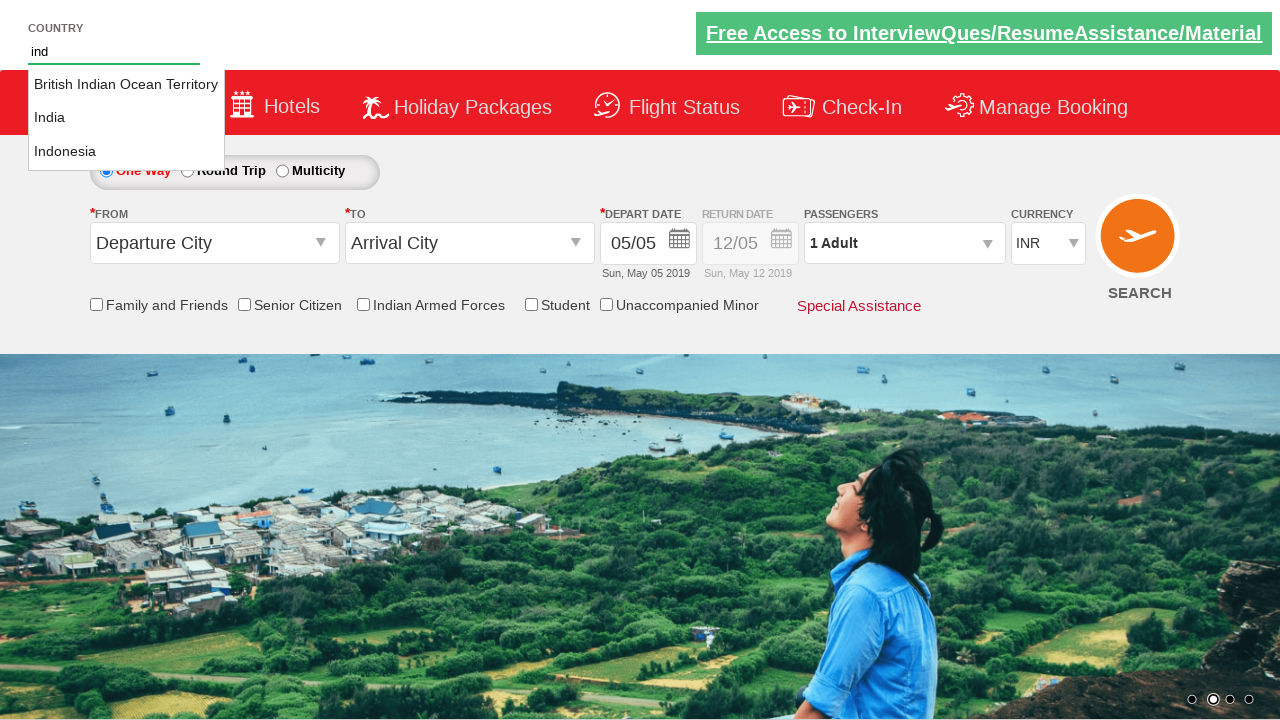

Retrieved all suggestion options from dropdown
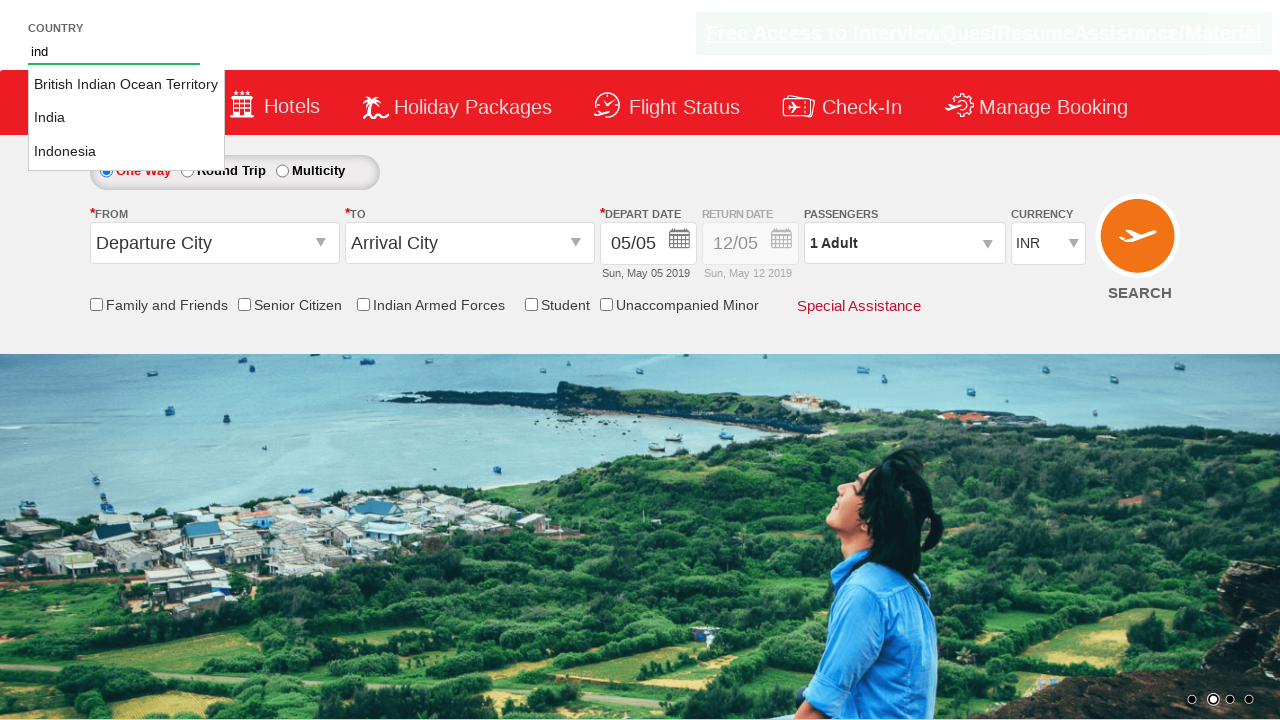

Selected 'India' from auto-suggestion dropdown at (126, 118) on li.ui-menu-item a >> nth=1
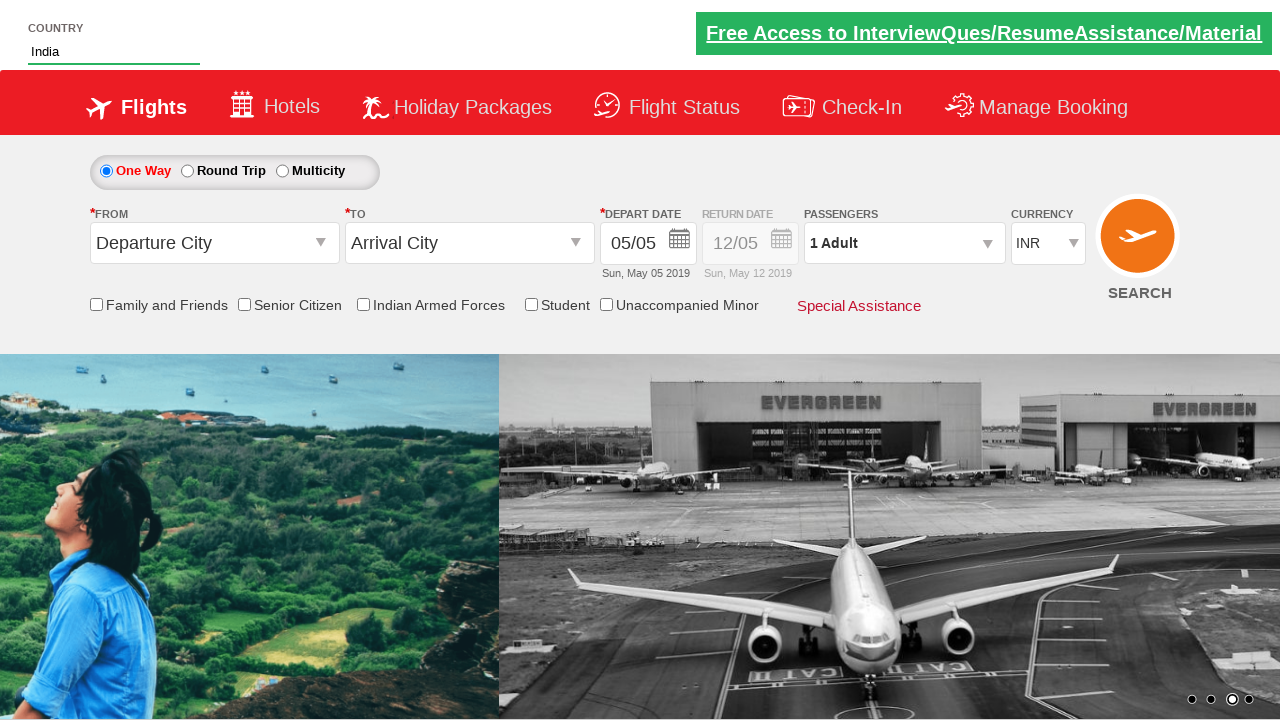

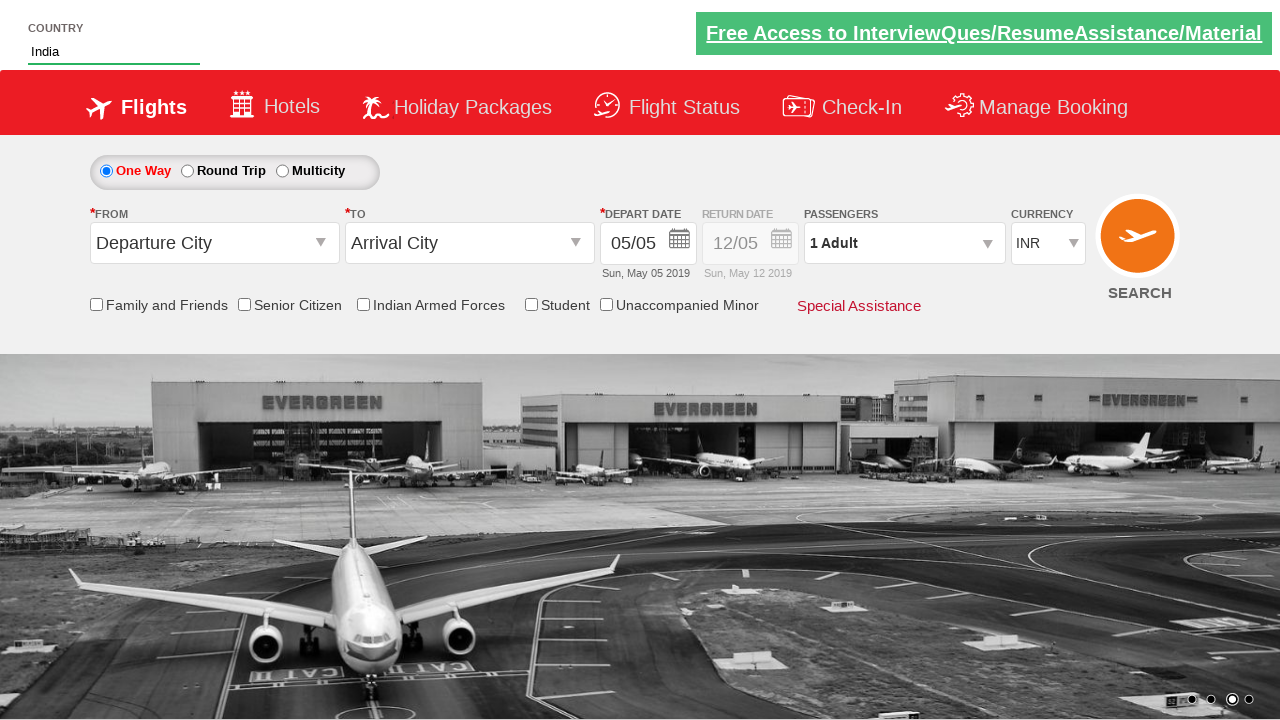